Tests contact form submission by navigating to the Contact page, filling in name, email, phone, and message fields, then verifying a success message appears after submission.

Starting URL: https://practice.sdetunicorns.com/

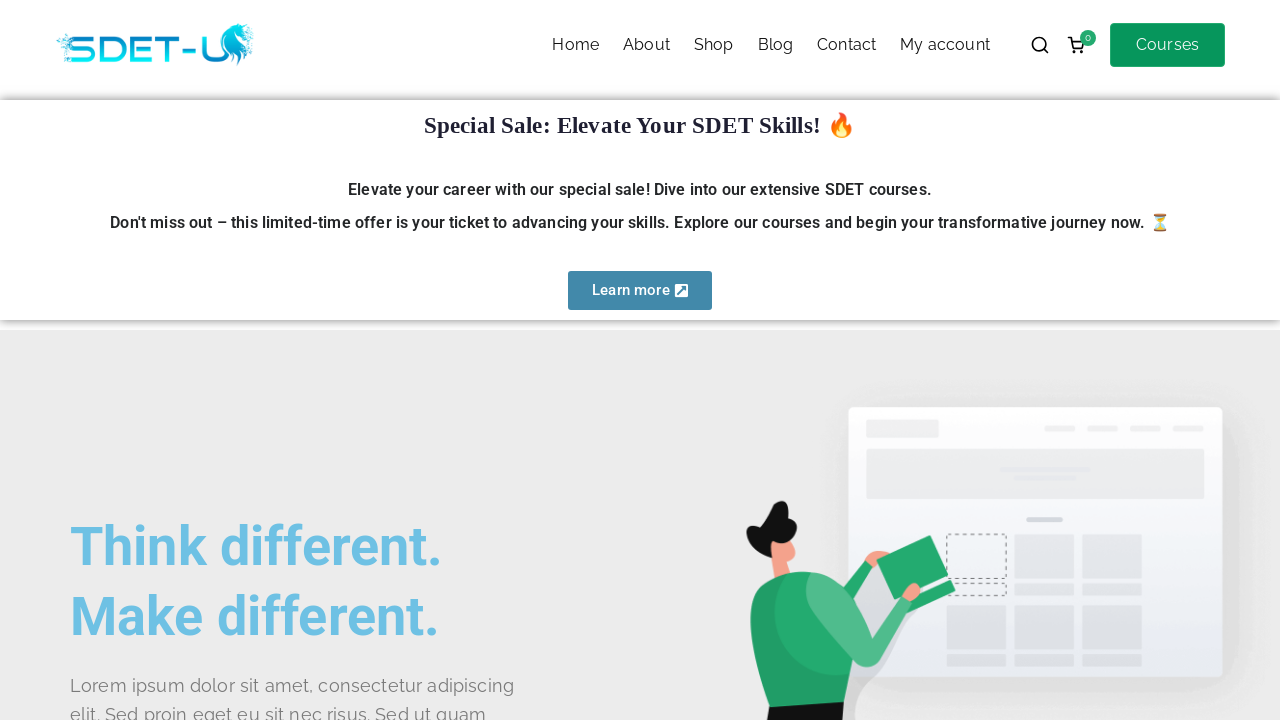

Clicked Contact link in navigation menu at (847, 45) on #menu-item-493 >> internal:role=link[name="Contact"i]
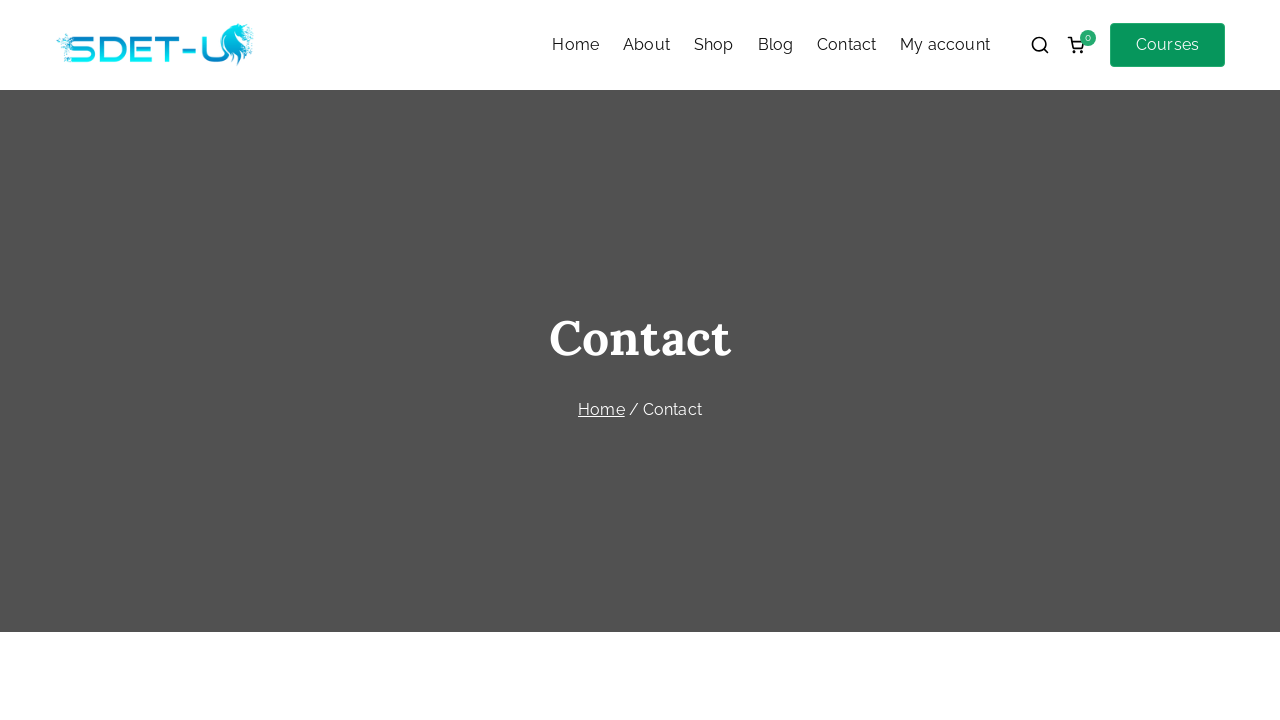

Filled Name field with 'Maria Thompson' on internal:role=textbox[name="Name *"i]
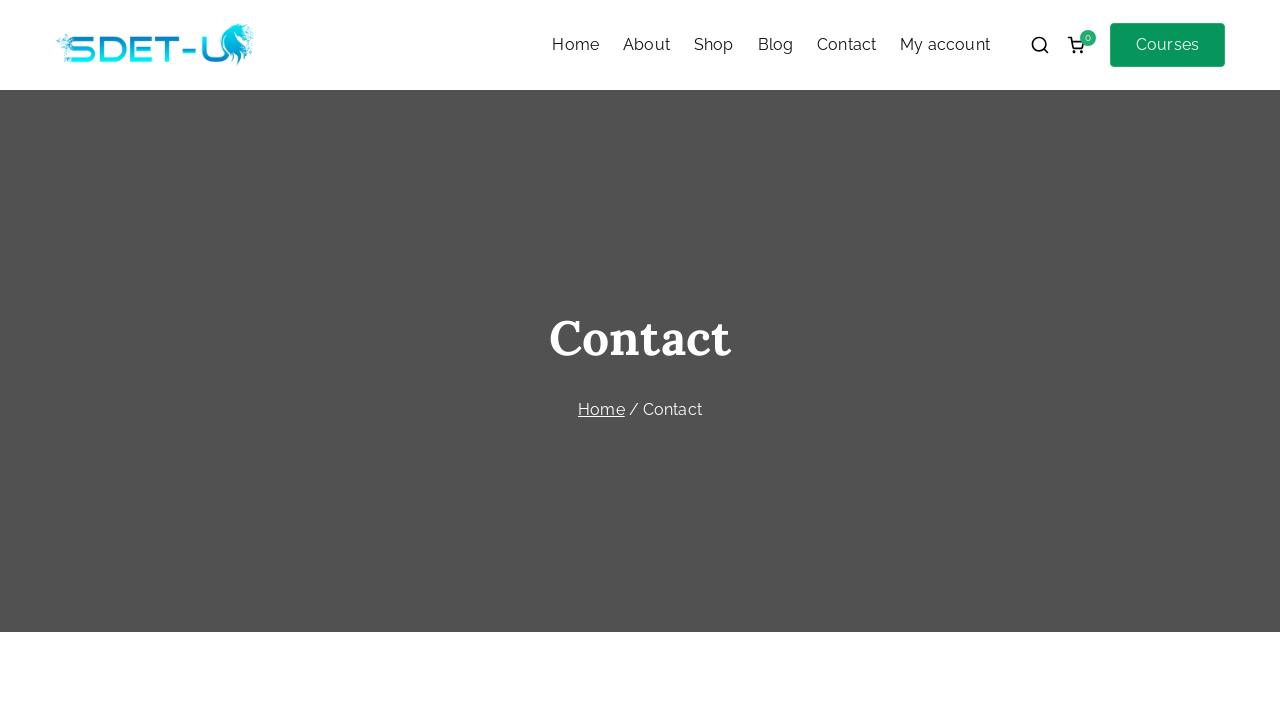

Filled Email field with 'maria.thompson@testmail.com' on internal:role=textbox[name="Email *"i]
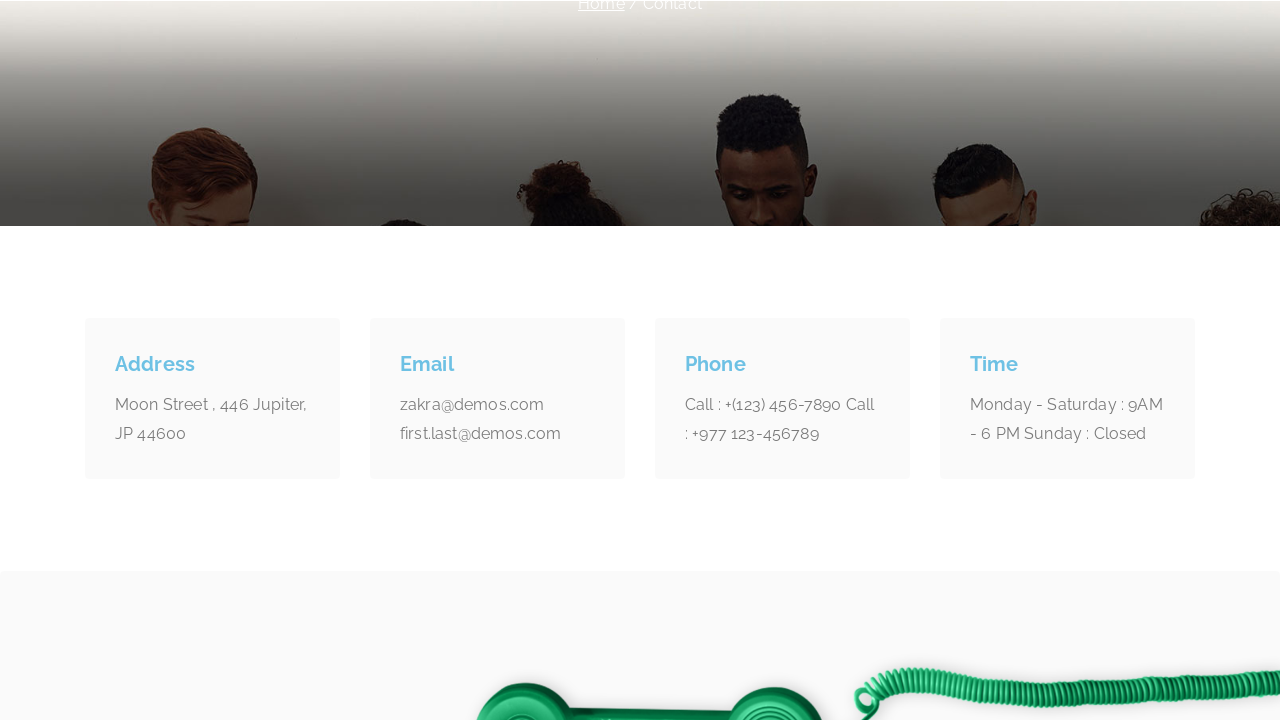

Filled Phone field with '+15551234567' on internal:role=textbox[name="Phone *"i]
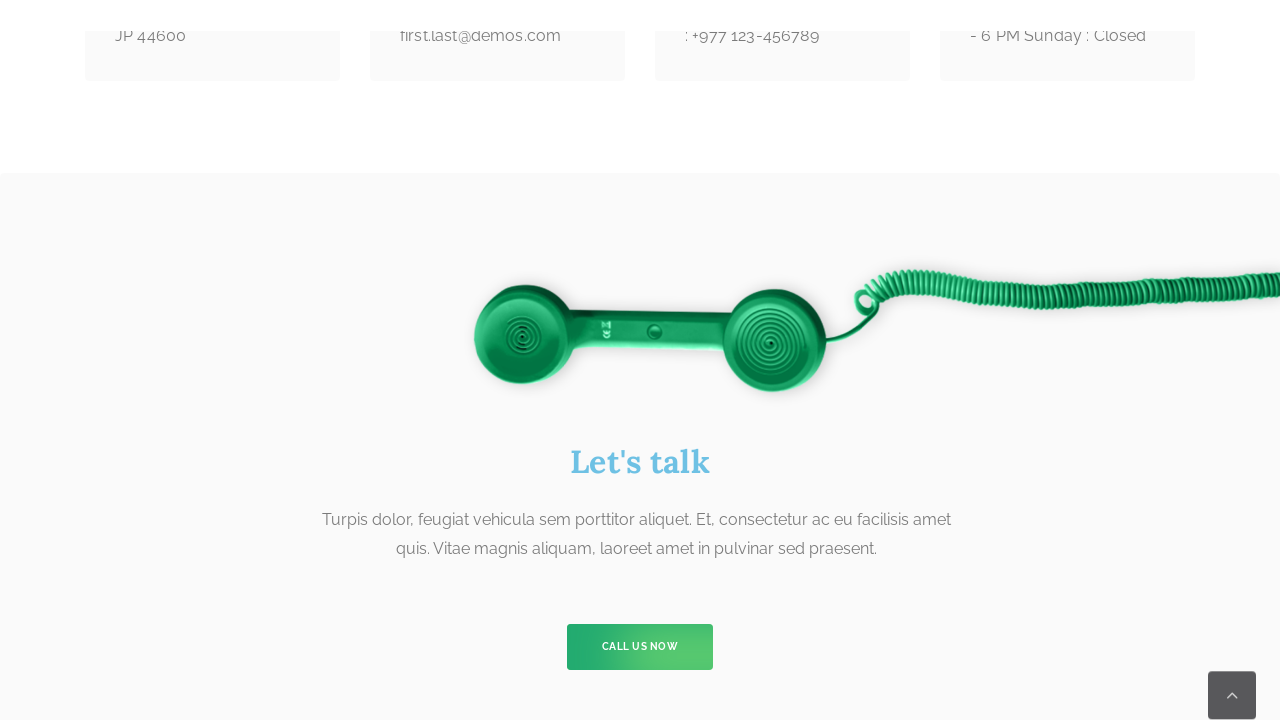

Filled Message field with service inquiry text on internal:role=textbox[name="Message"i]
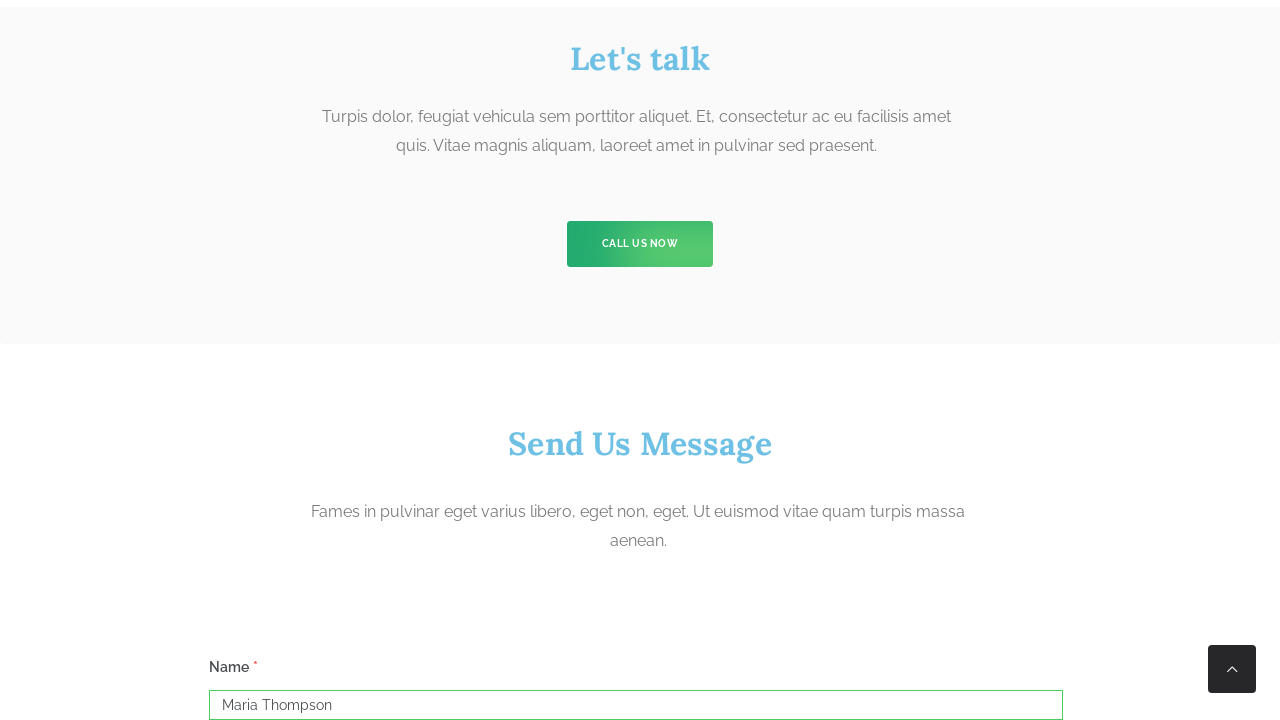

Clicked Submit button to submit contact form at (252, 361) on internal:role=button[name="Submit"i]
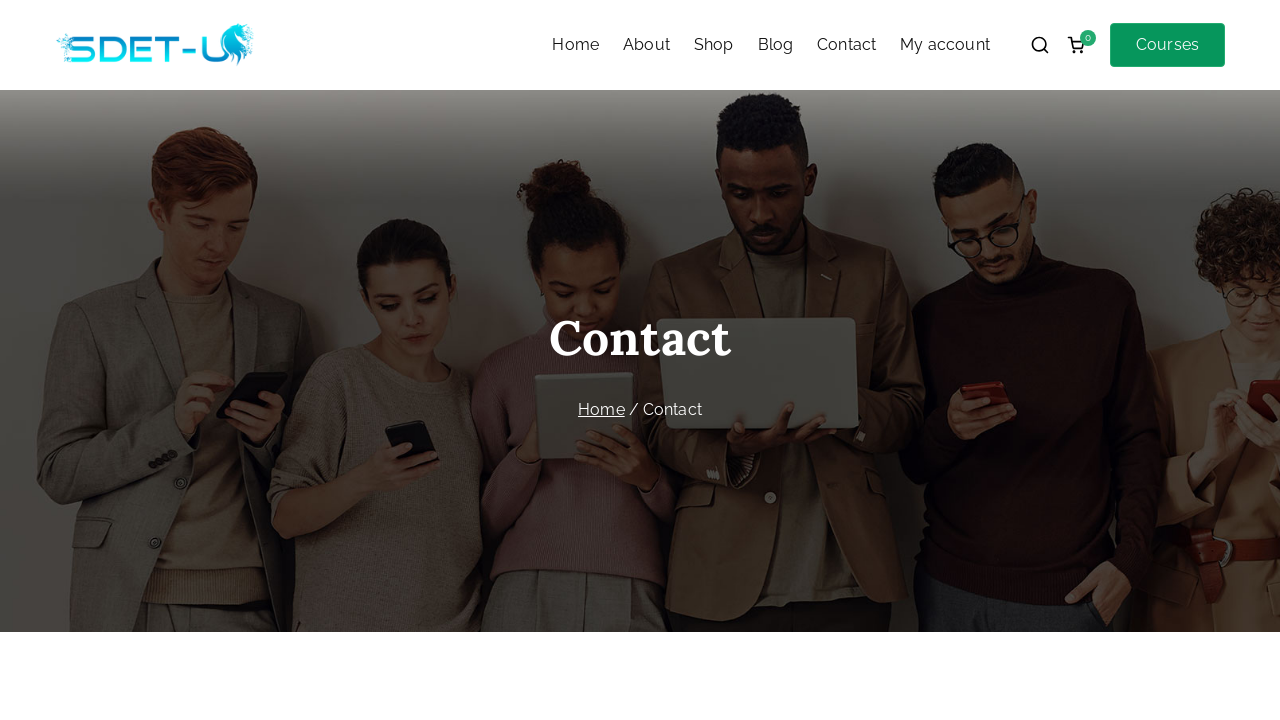

Success message appeared after form submission
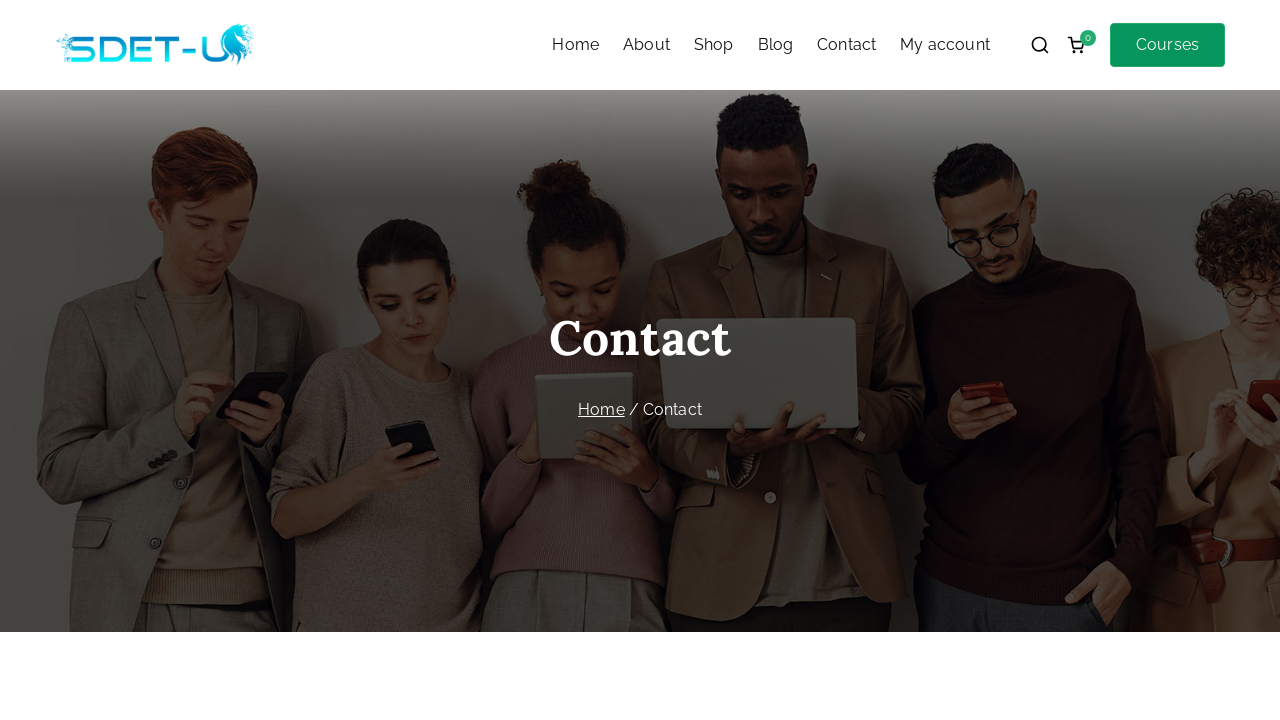

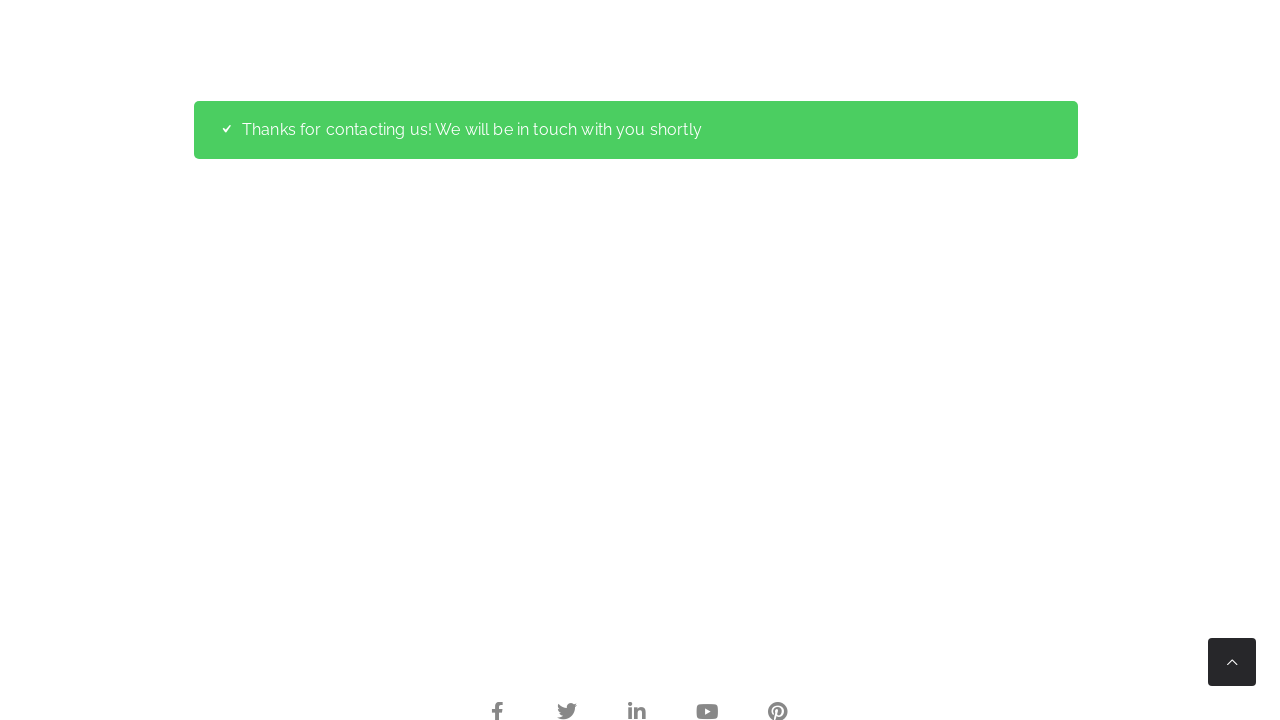